Tests filtering to display only active (uncompleted) todo items

Starting URL: https://demo.playwright.dev/todomvc

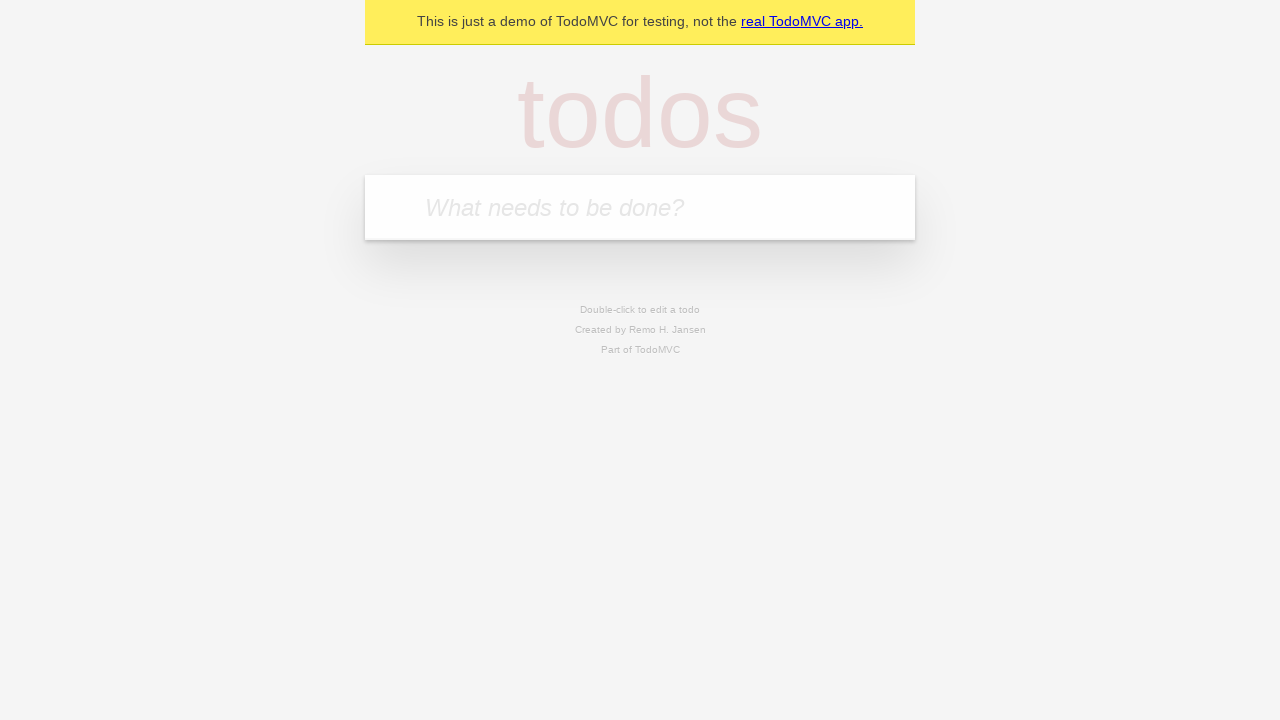

Filled todo input with 'buy some cheese' on internal:attr=[placeholder="What needs to be done?"i]
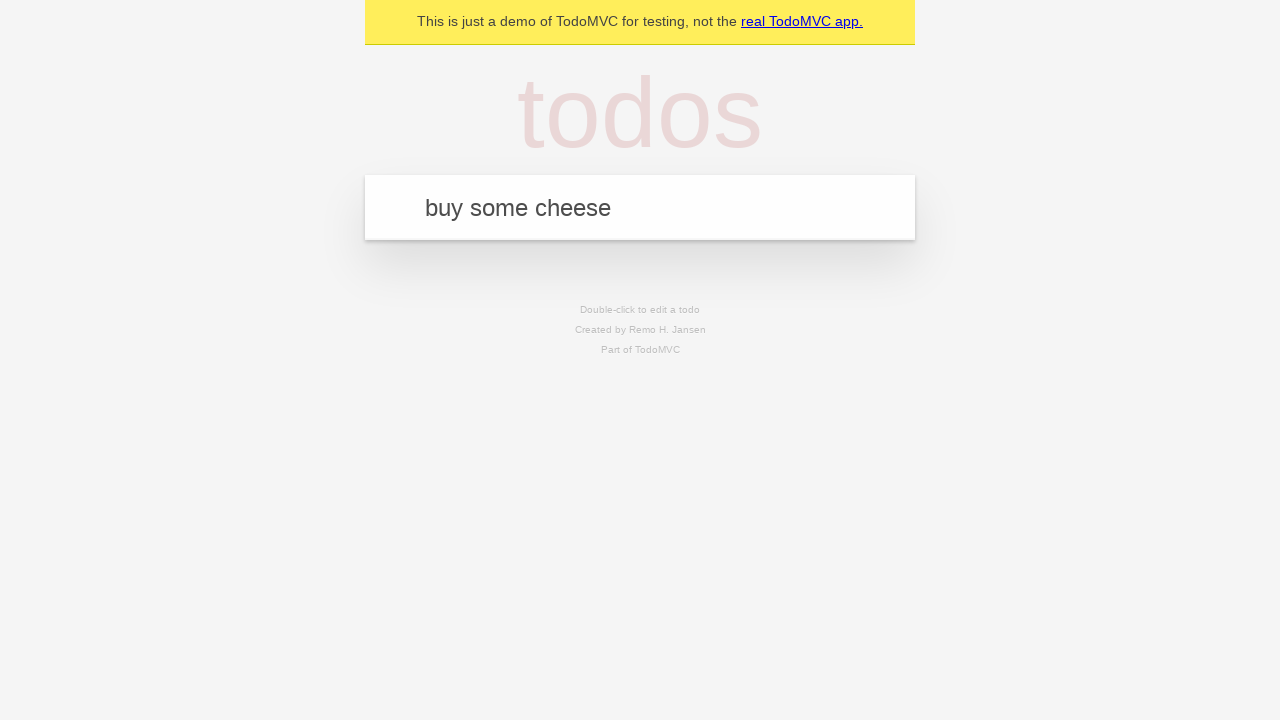

Pressed Enter to add todo 'buy some cheese' on internal:attr=[placeholder="What needs to be done?"i]
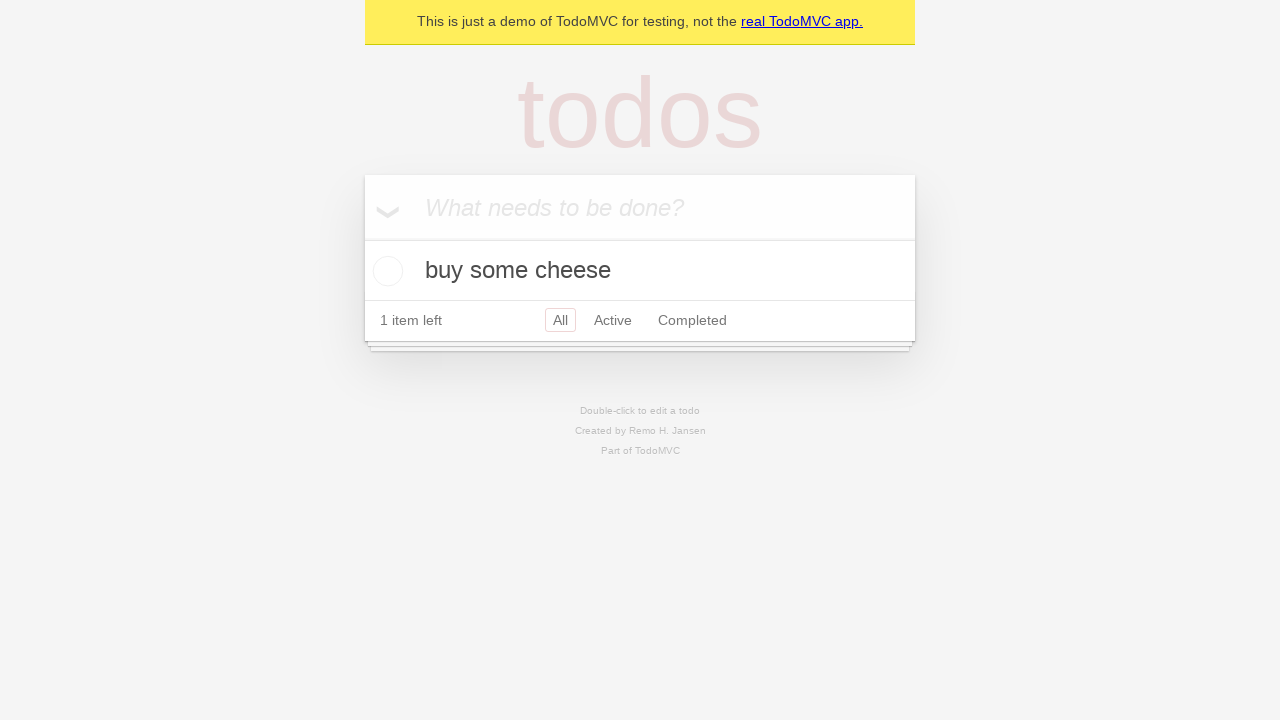

Filled todo input with 'feed the cat' on internal:attr=[placeholder="What needs to be done?"i]
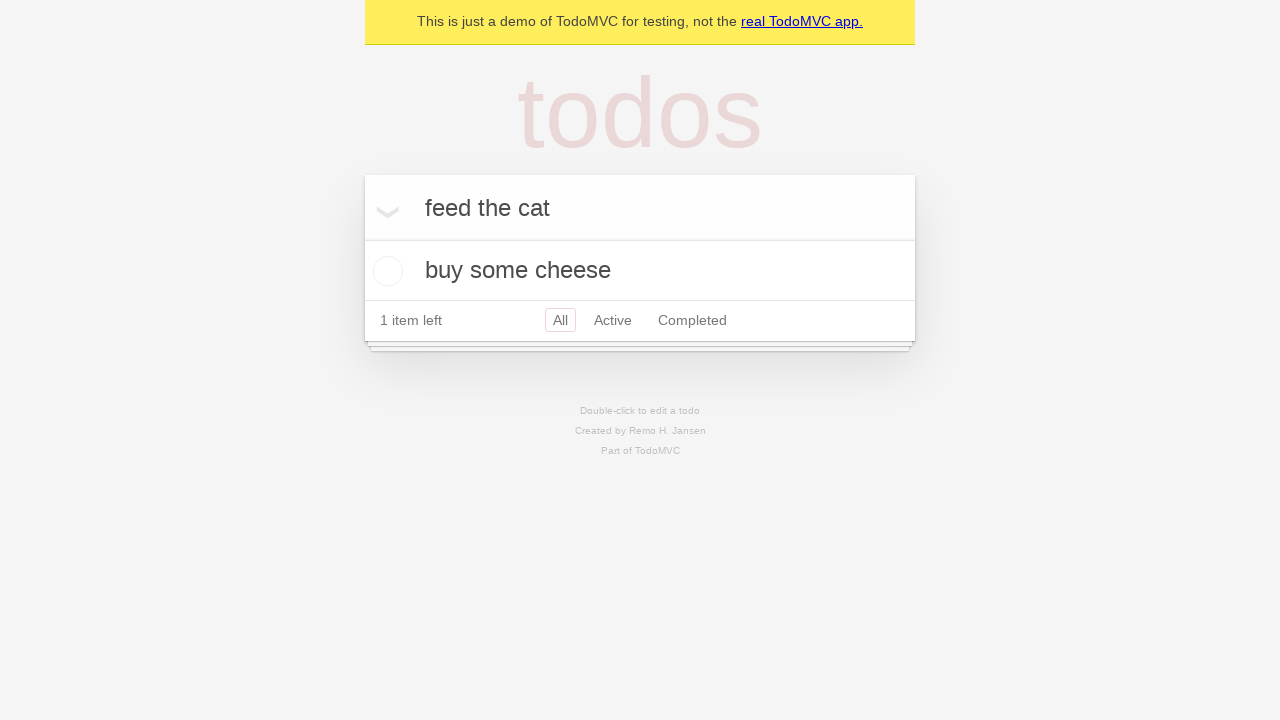

Pressed Enter to add todo 'feed the cat' on internal:attr=[placeholder="What needs to be done?"i]
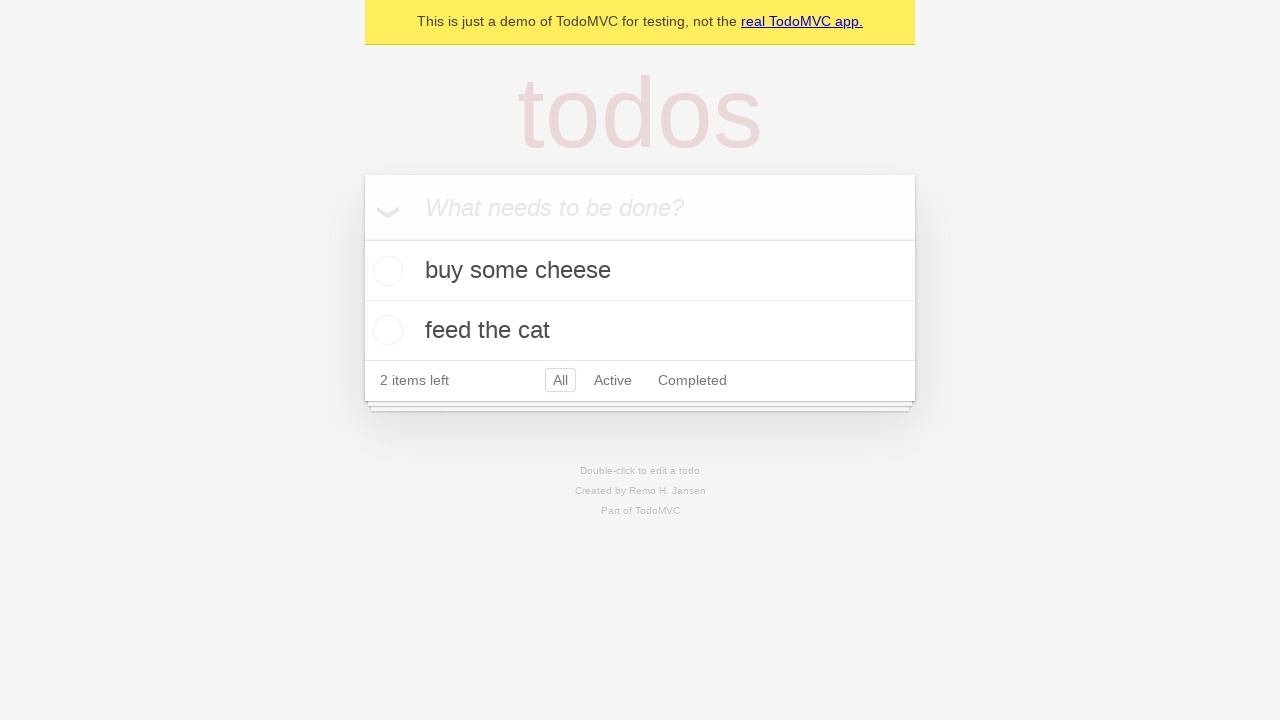

Filled todo input with 'book a doctors appointment' on internal:attr=[placeholder="What needs to be done?"i]
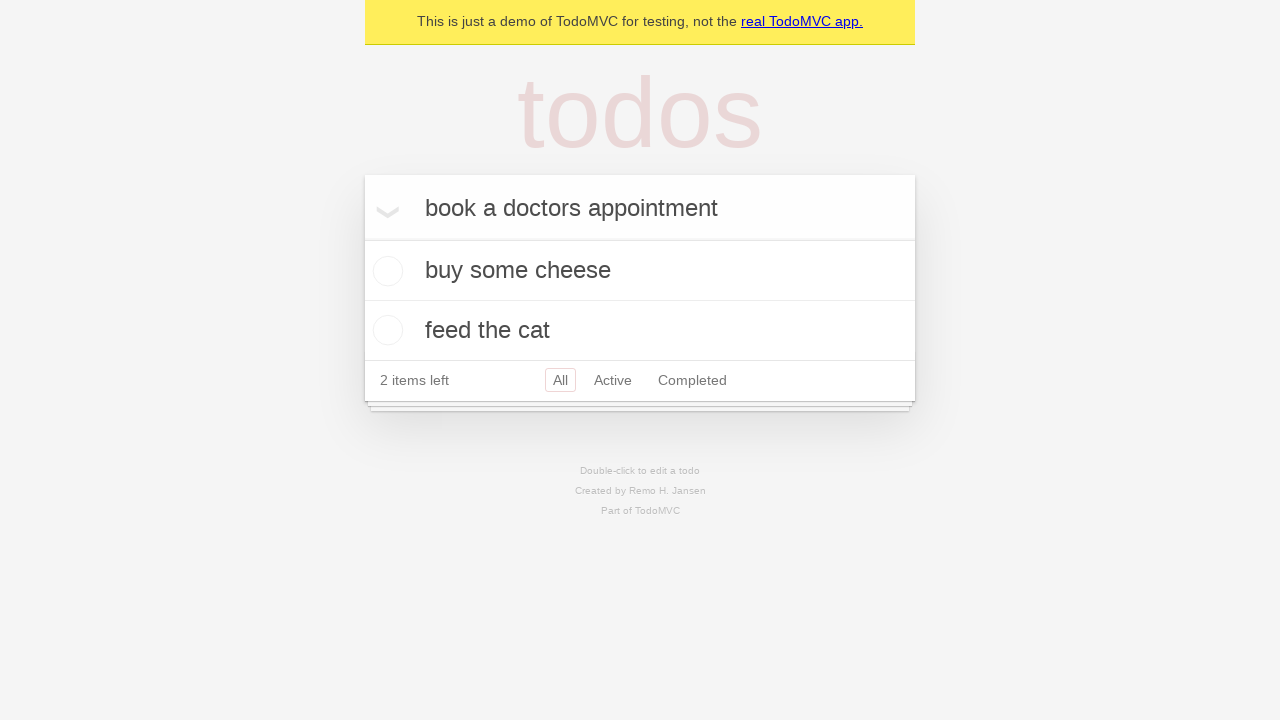

Pressed Enter to add todo 'book a doctors appointment' on internal:attr=[placeholder="What needs to be done?"i]
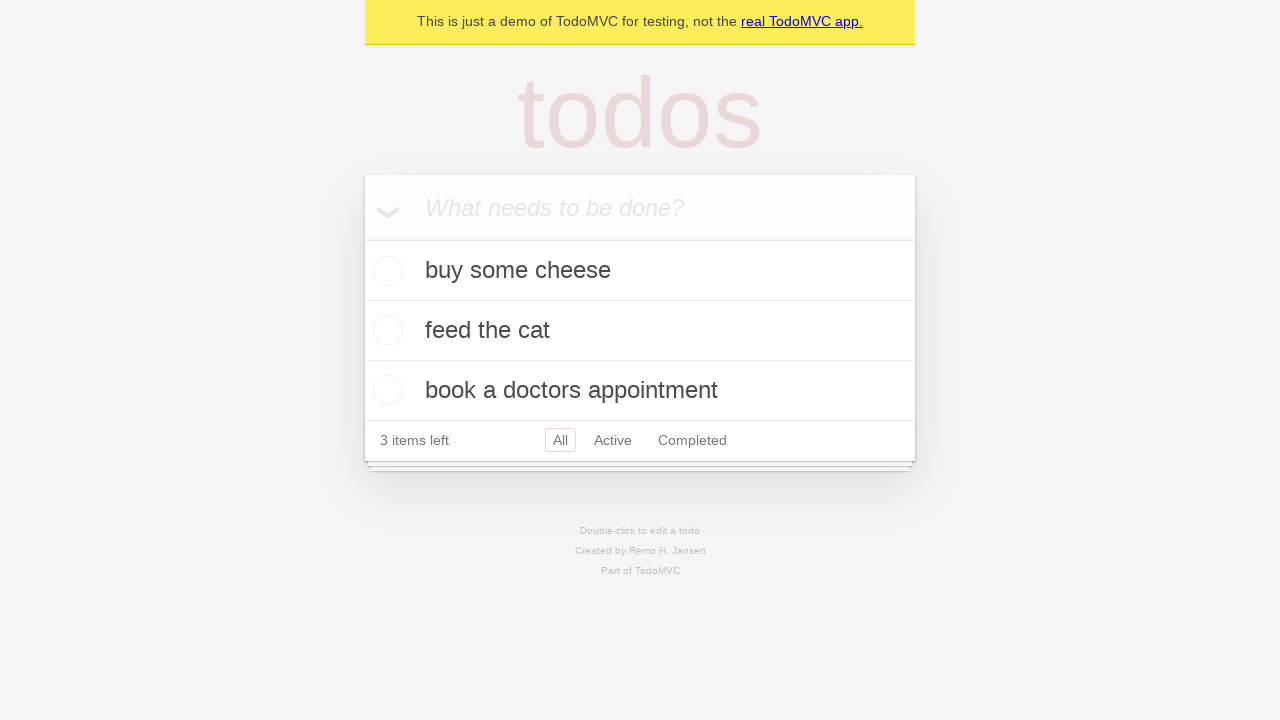

Checked the second todo item (feed the cat) at (385, 330) on [data-testid='todo-item'] >> nth=1 >> internal:role=checkbox
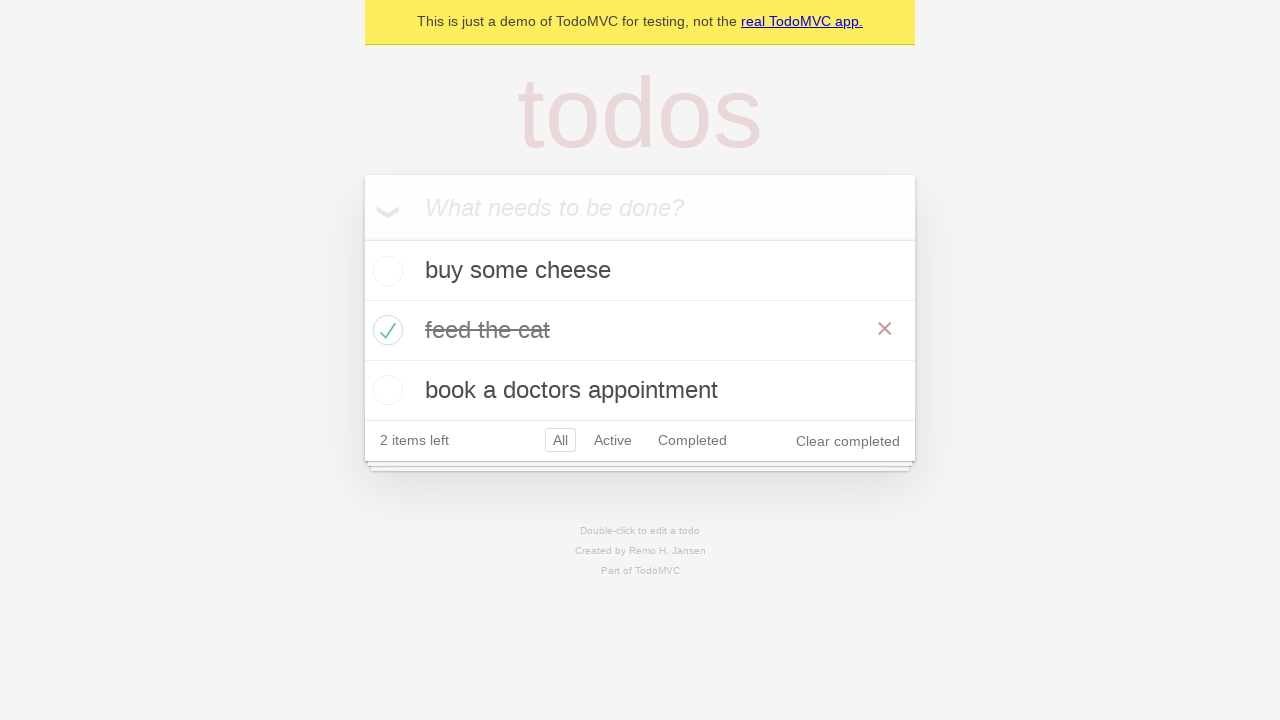

Clicked Active filter link to display only uncompleted items at (613, 440) on internal:role=link[name="Active"i]
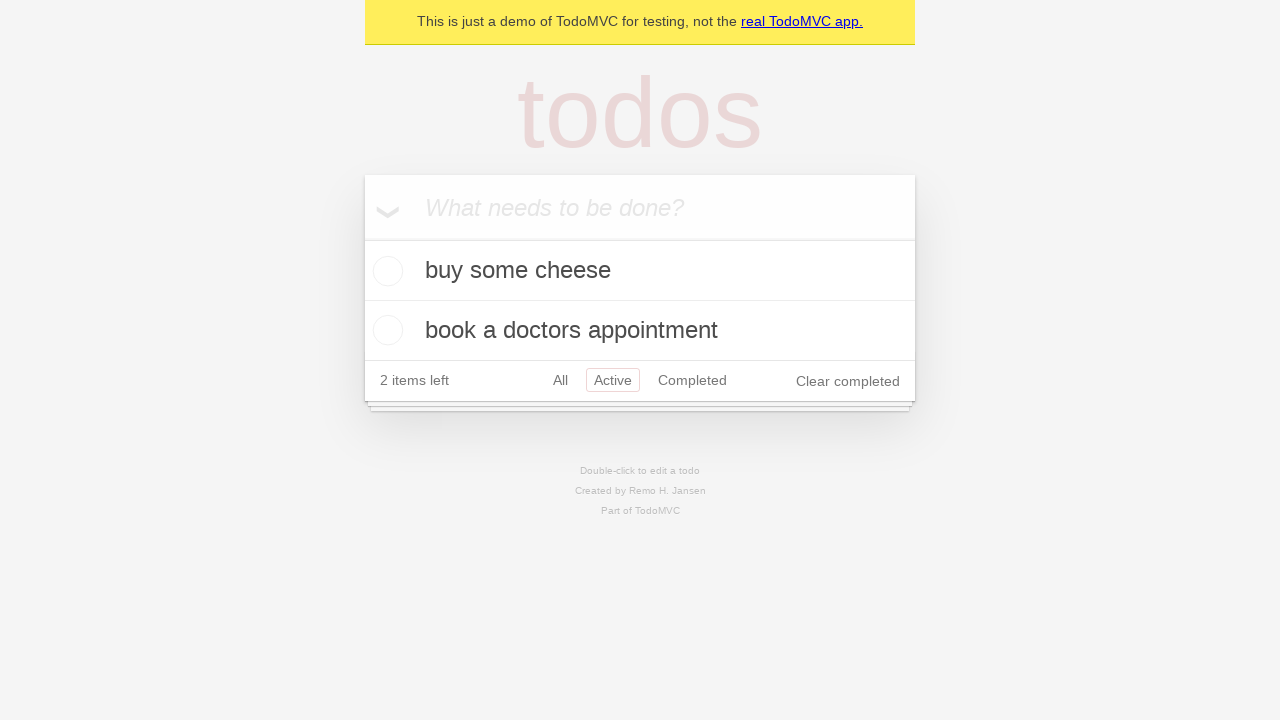

Filtered results loaded showing only active todo items
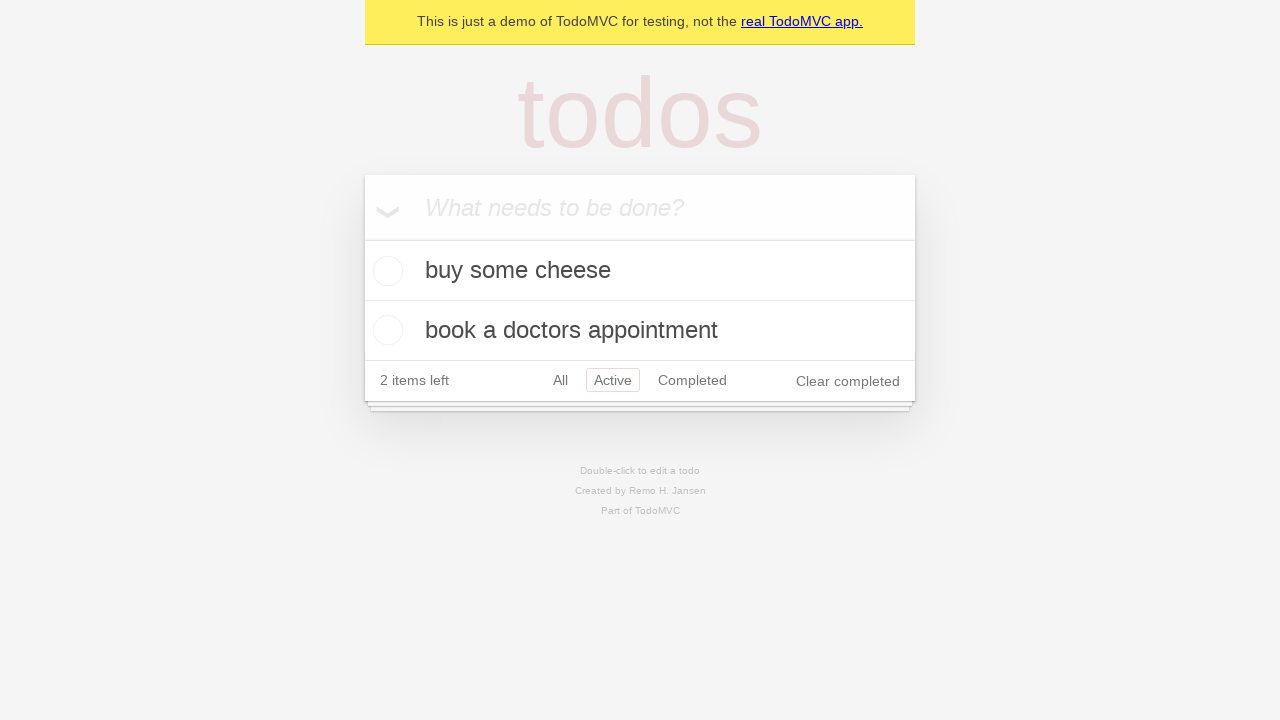

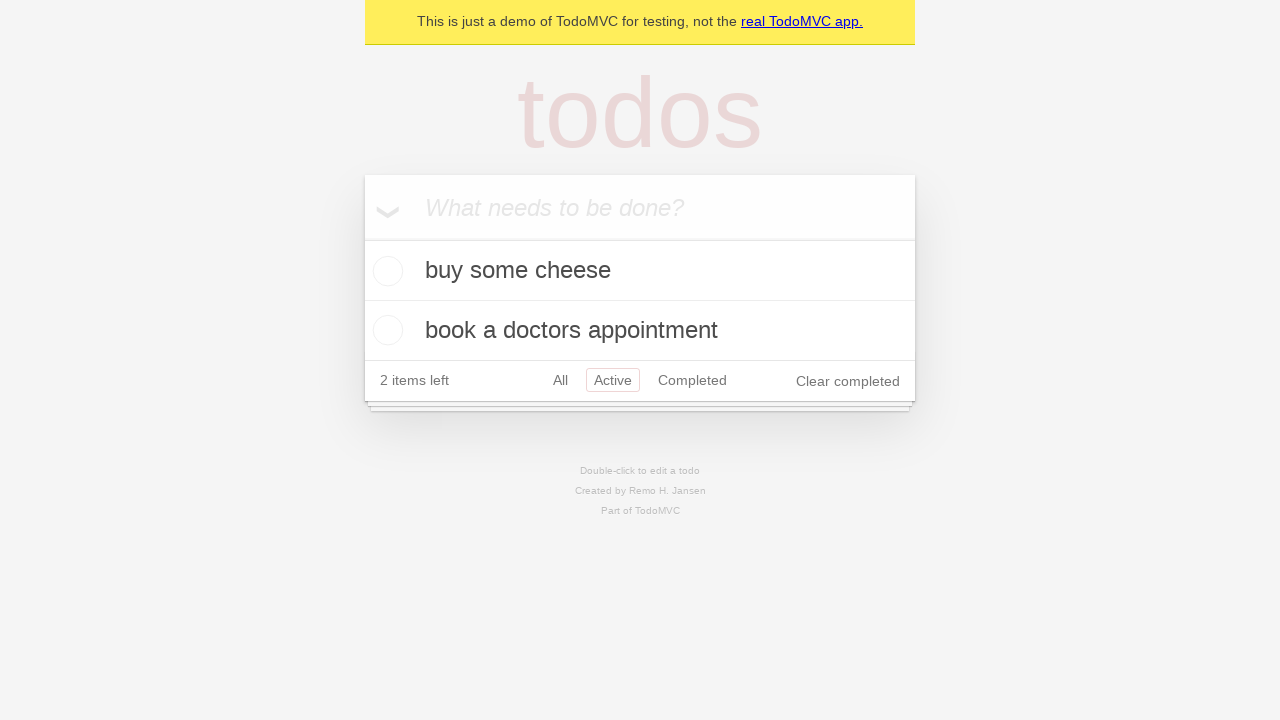